Tests nested menu navigation by hovering through multiple menu levels and clicking on a sub-sub-menu item

Starting URL: https://demoqa.com/

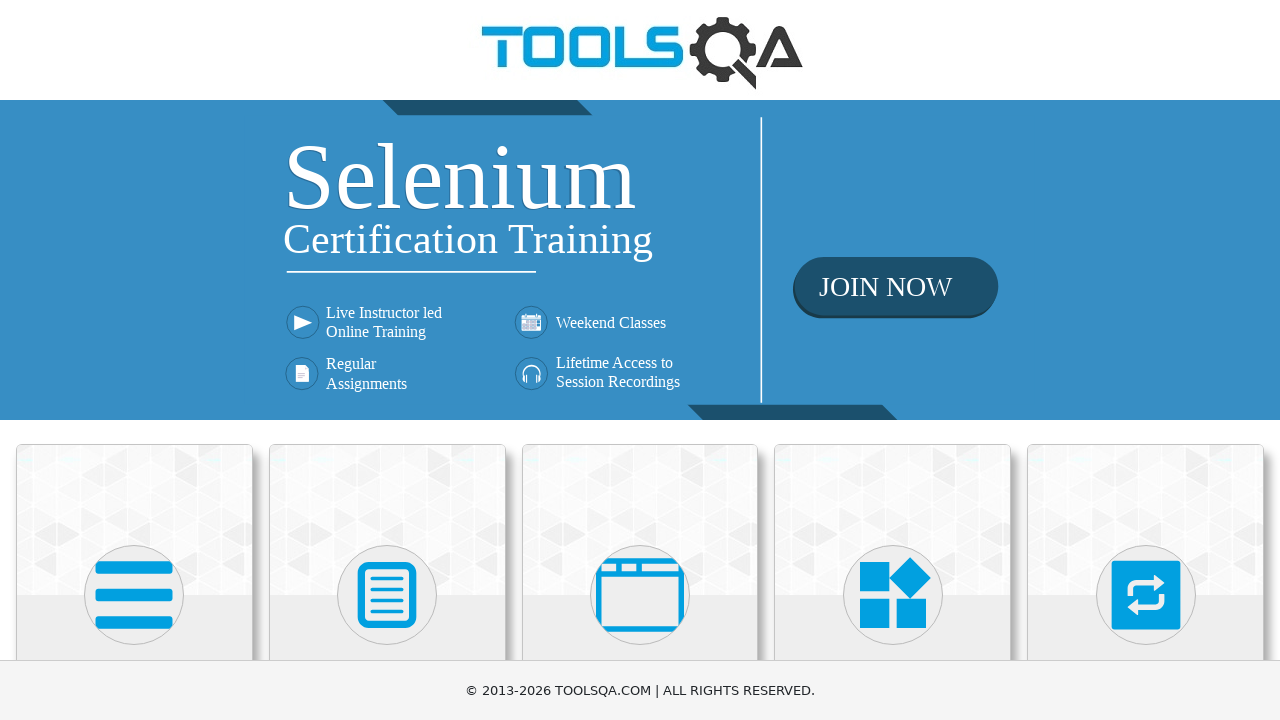

Scrolled down to view menu cards
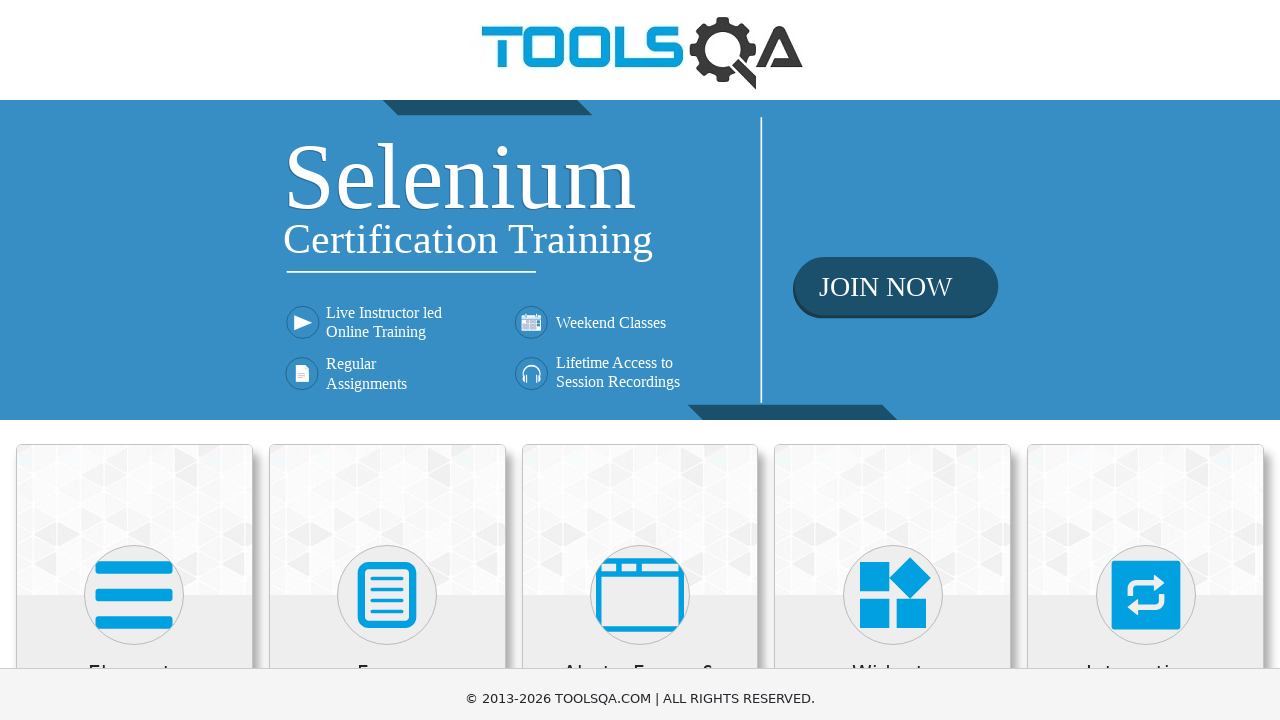

Clicked on Widgets card at (893, 173) on xpath=//h5[text()='Widgets']
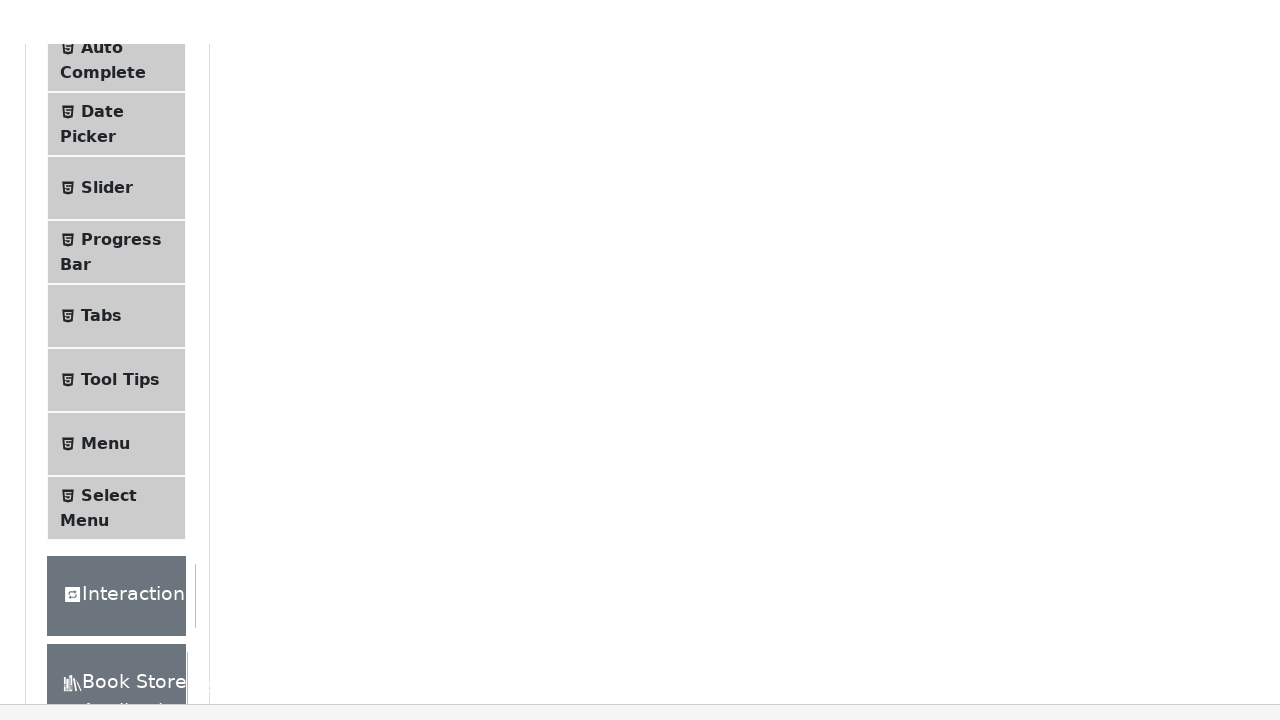

Scrolled down to see menu options
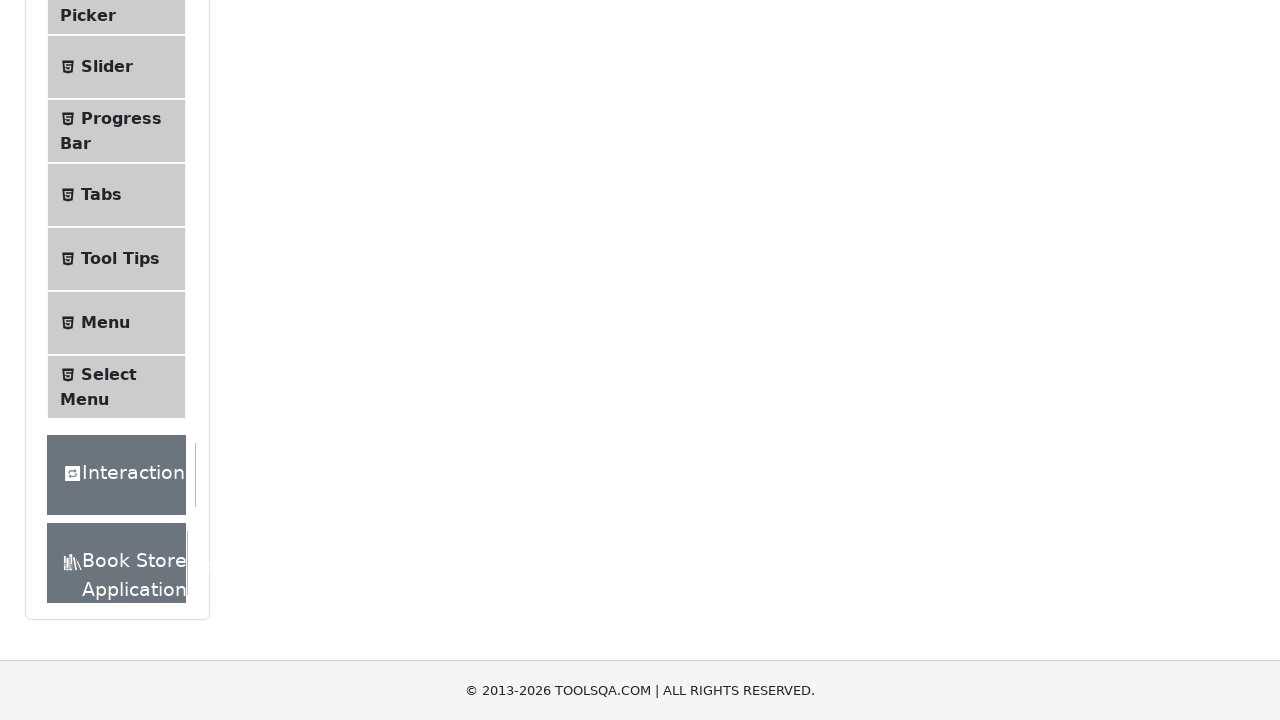

Clicked on Menu option at (105, 323) on xpath=//span[text()='Menu']
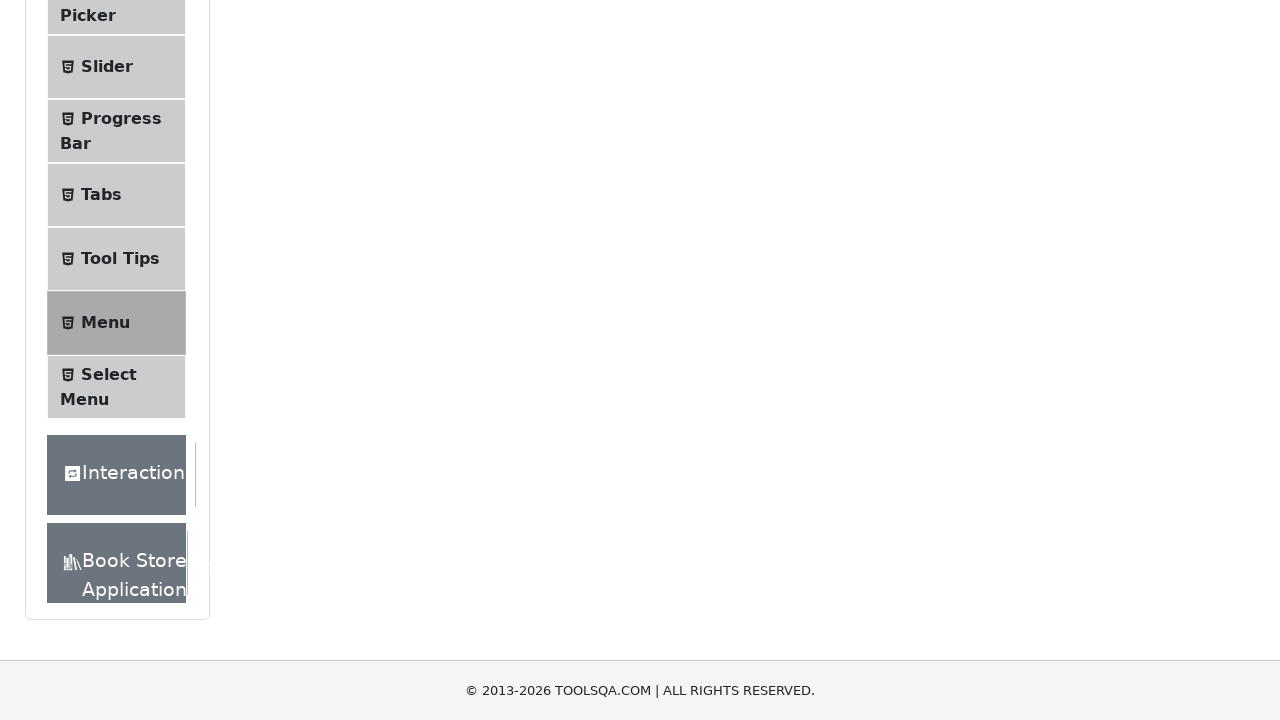

Scrolled down to view menu items
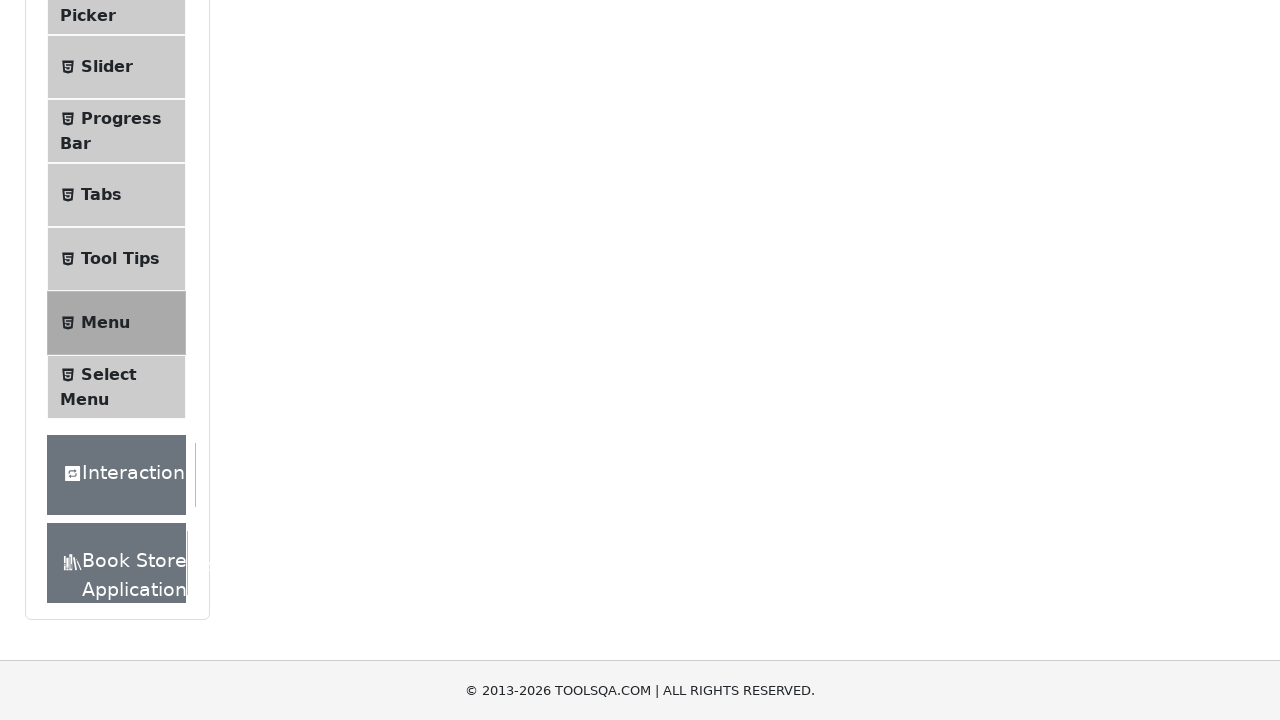

Hovered over Main Item 2 to reveal submenu at (534, 240) on xpath=//li/a[text()='Main Item 2']
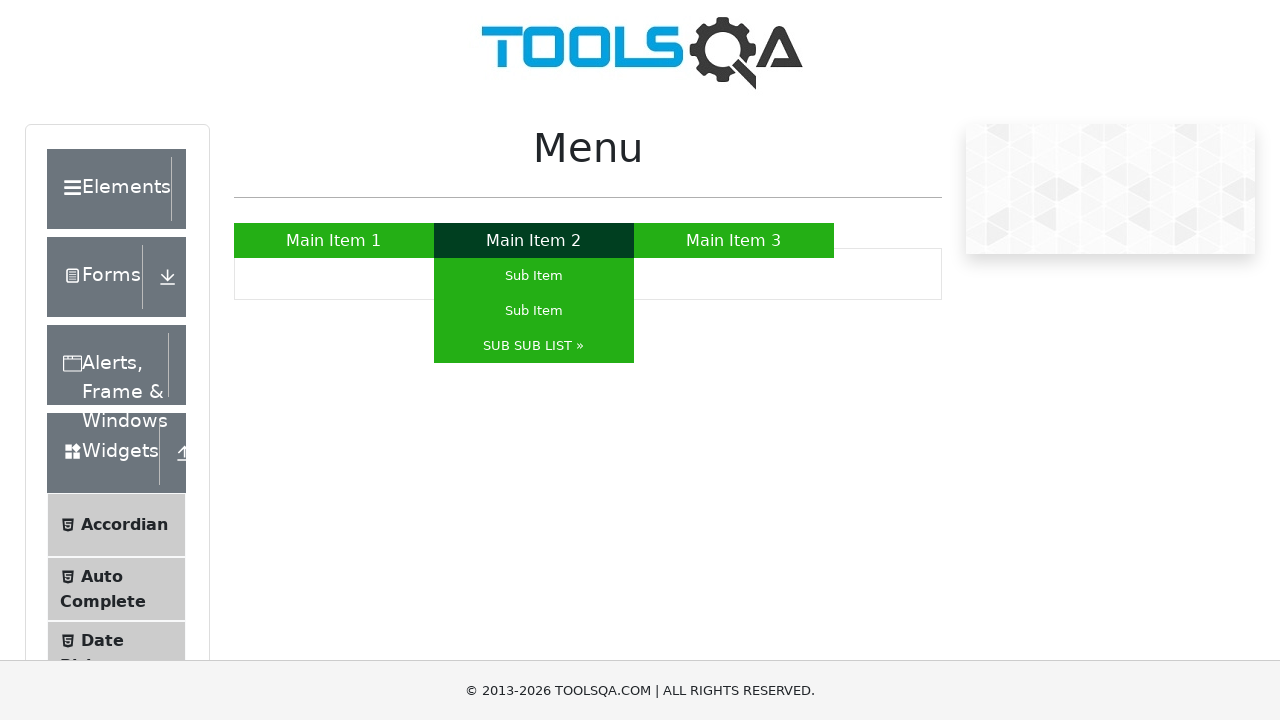

Hovered over SUB SUB LIST to reveal sub-sub-menu at (534, 346) on xpath=//li/a[text()='SUB SUB LIST »']
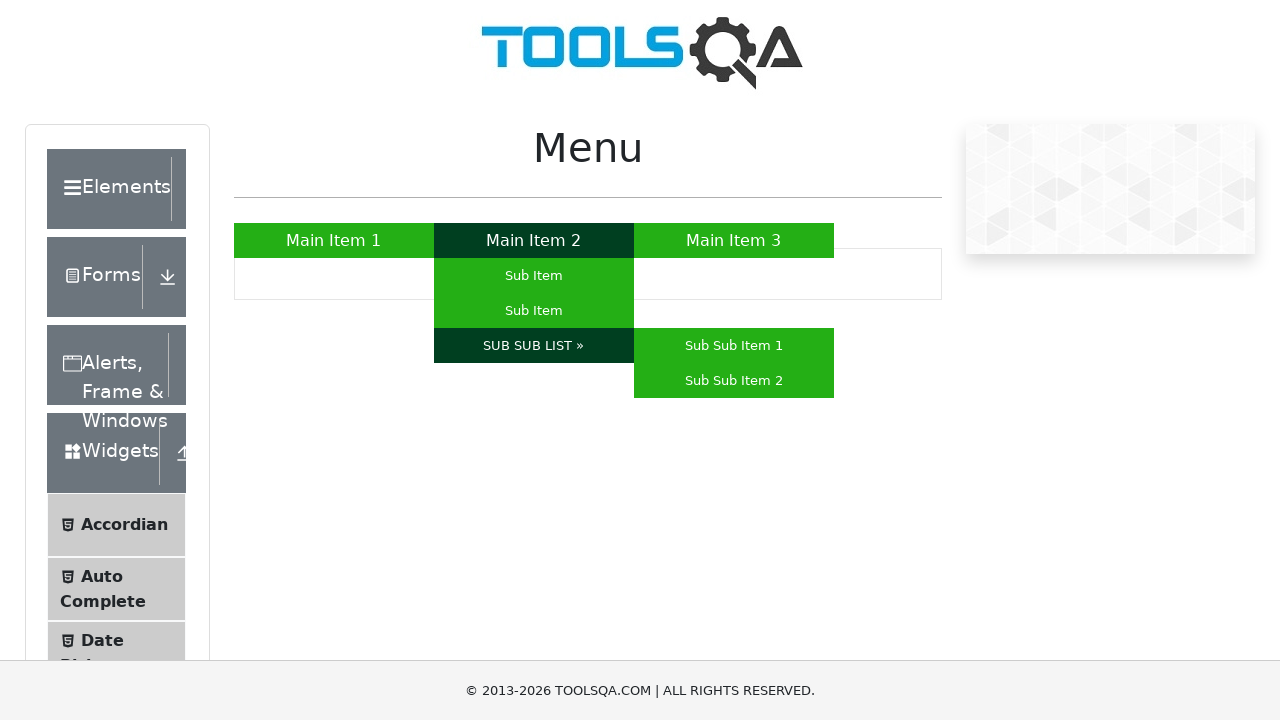

Clicked on Sub Sub Item 2 at (734, 380) on xpath=//li/a[text()='Sub Sub Item 2']
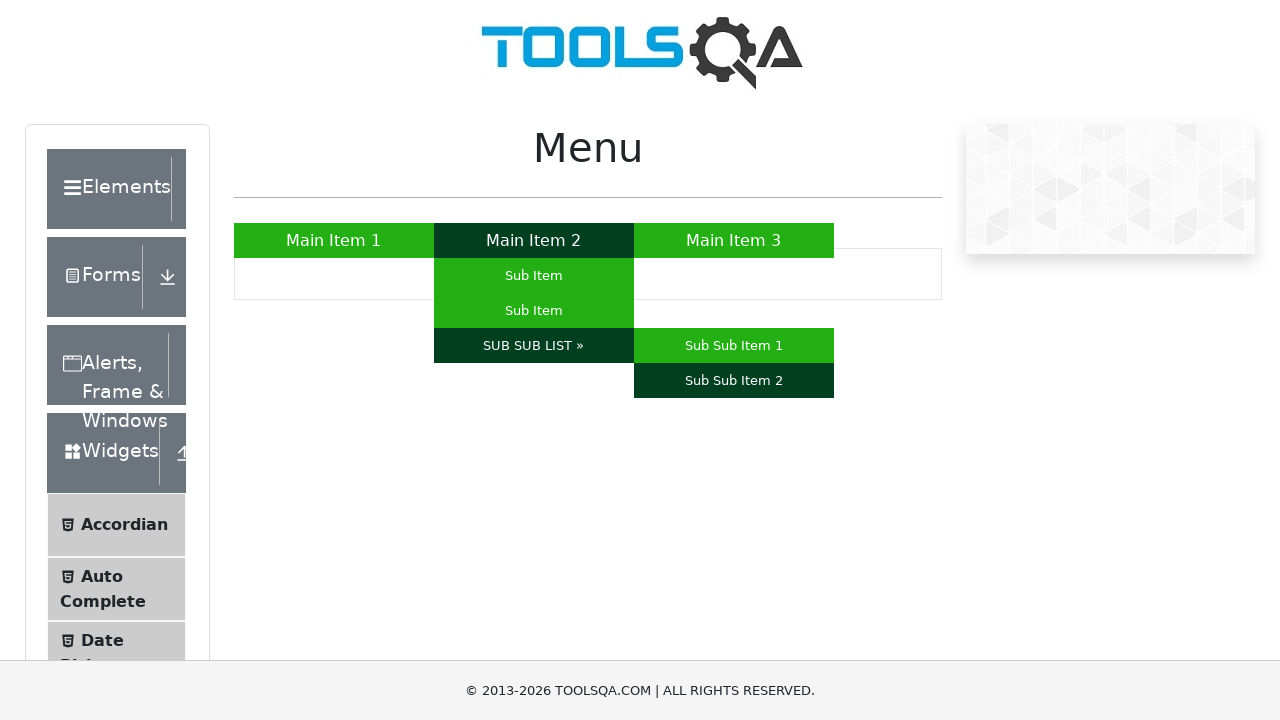

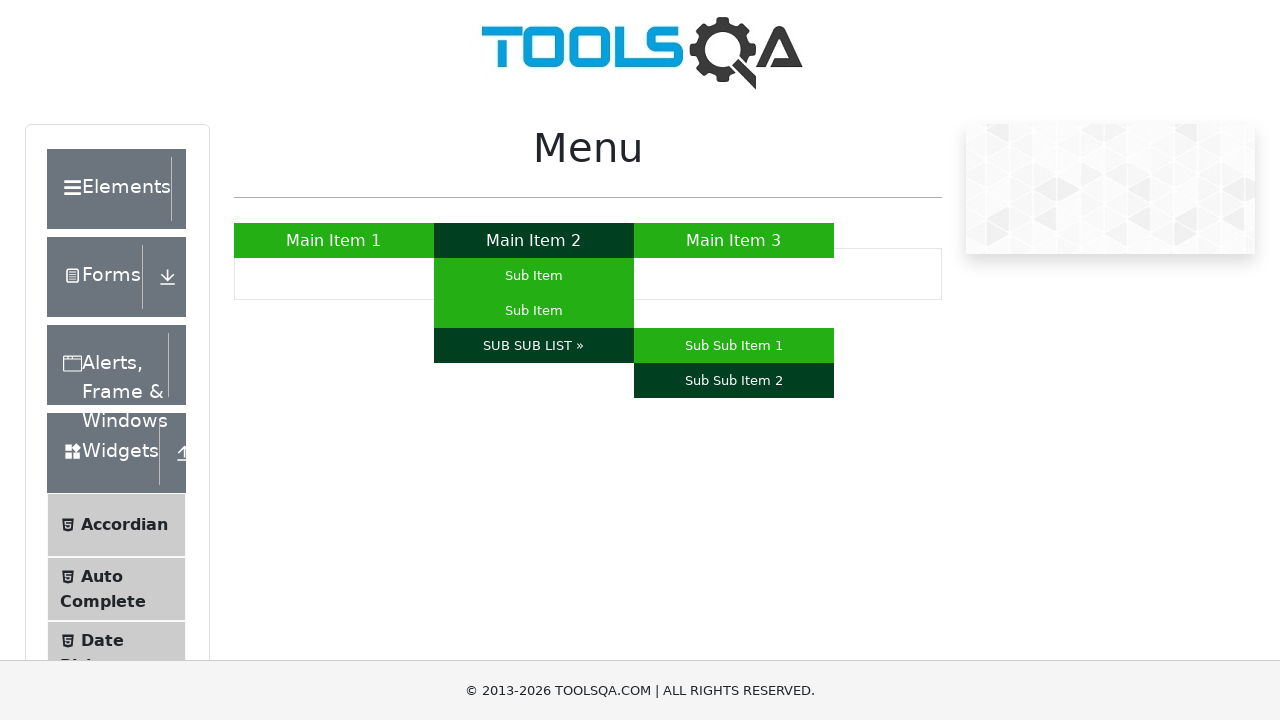